Tests percent calculator with overflow negative exponential input (10% of -5.0E+307)

Starting URL: http://www.calculator.net/

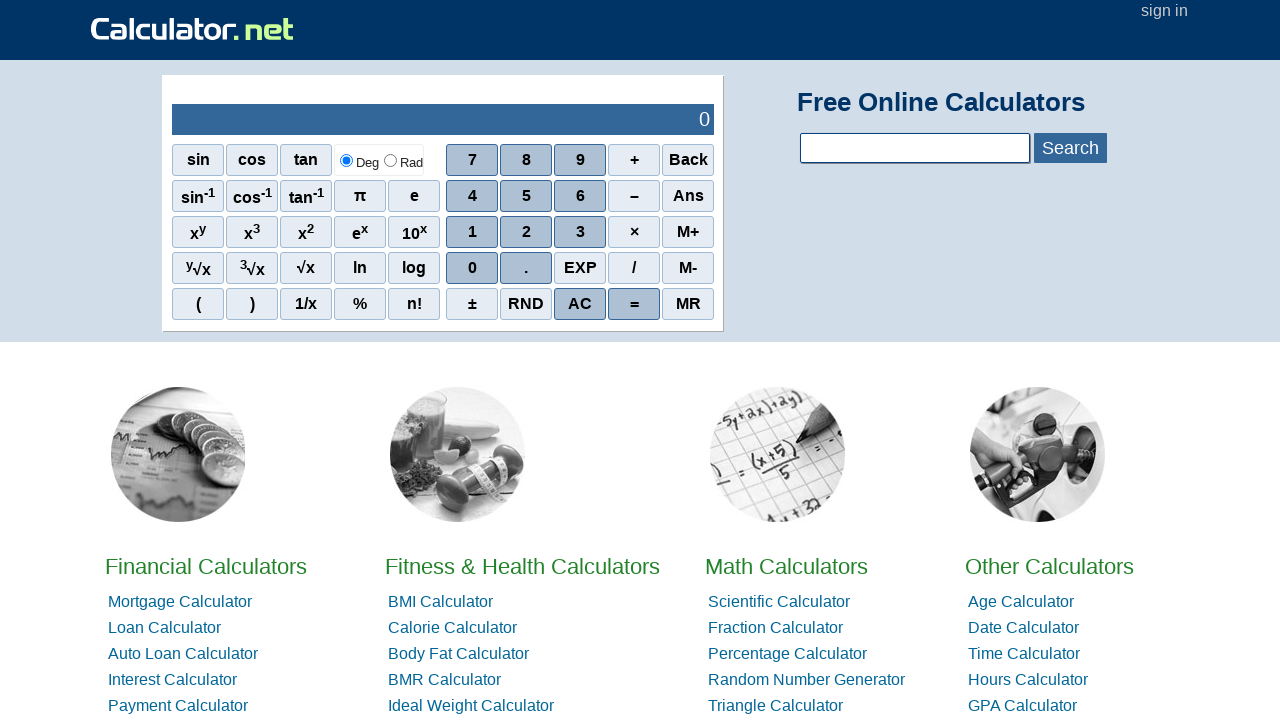

Clicked on Math Calculators at (786, 566) on xpath=//*[@id="homelistwrap"]/div[3]/div[2]/a
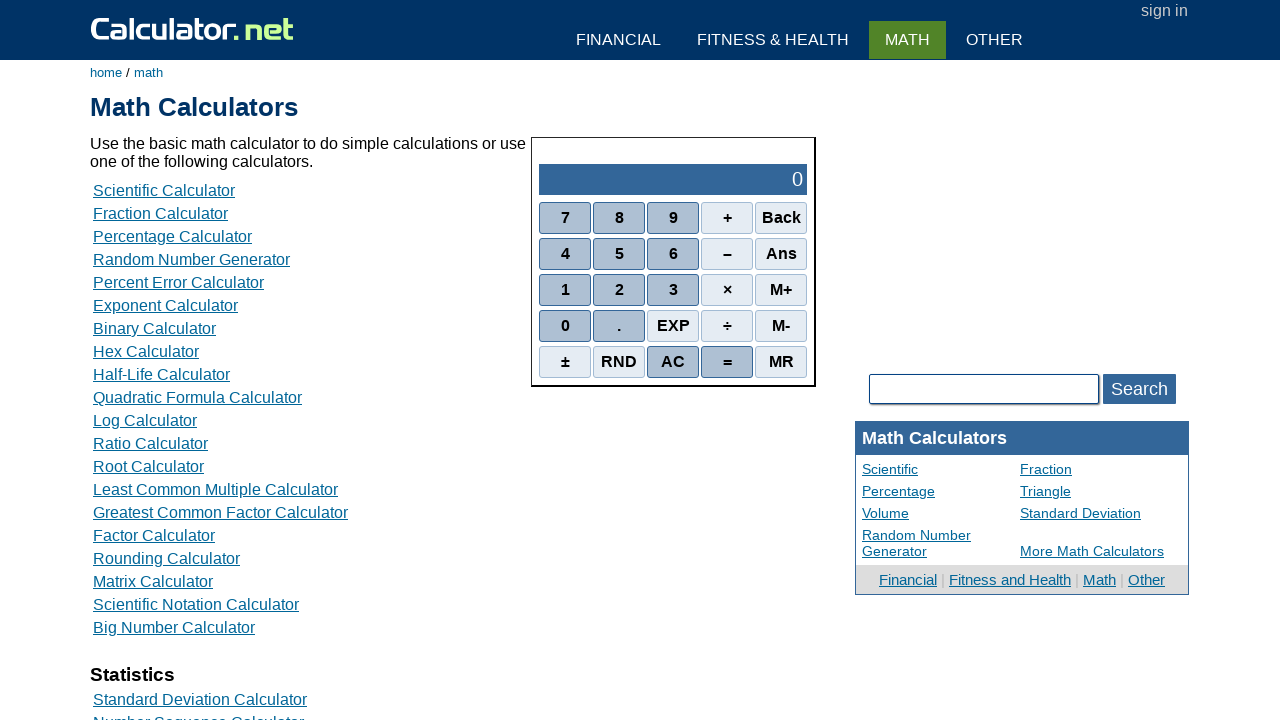

Clicked on Percent Calculators at (172, 236) on xpath=//*[@id="content"]/table[2]/tbody/tr/td/div[3]/a
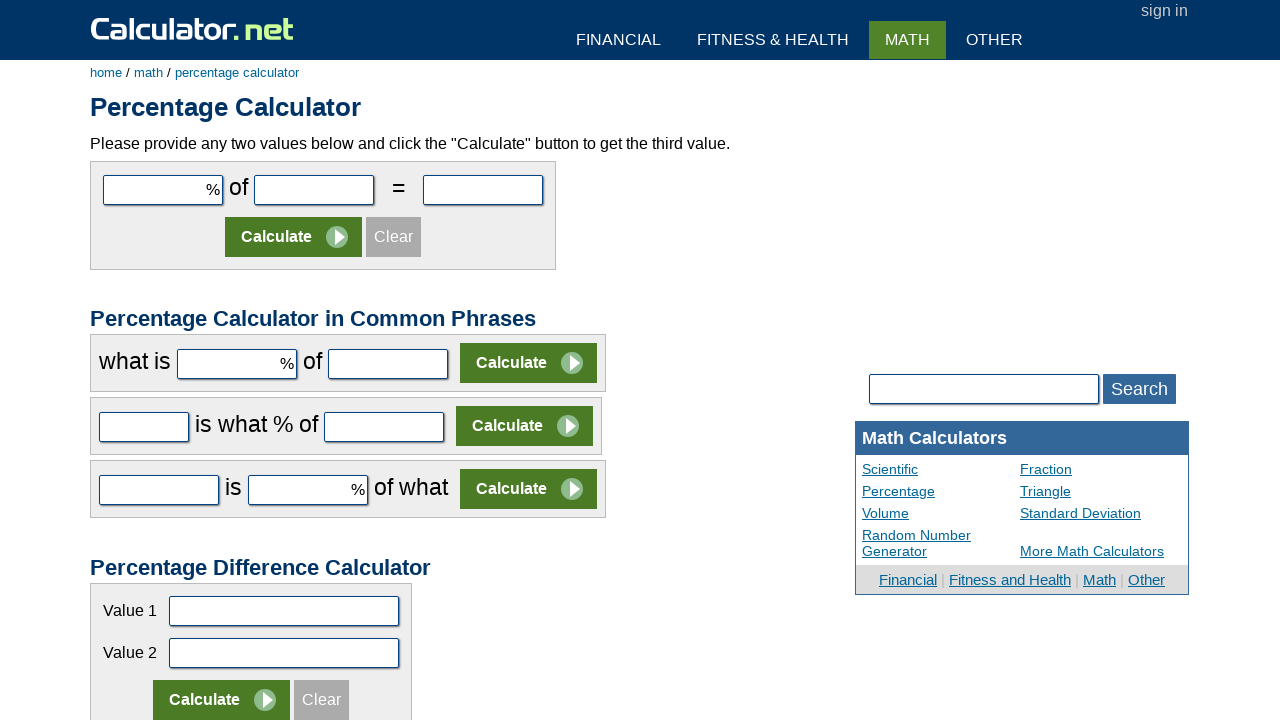

Entered value 10 in the first percent calculator field on #cpar1
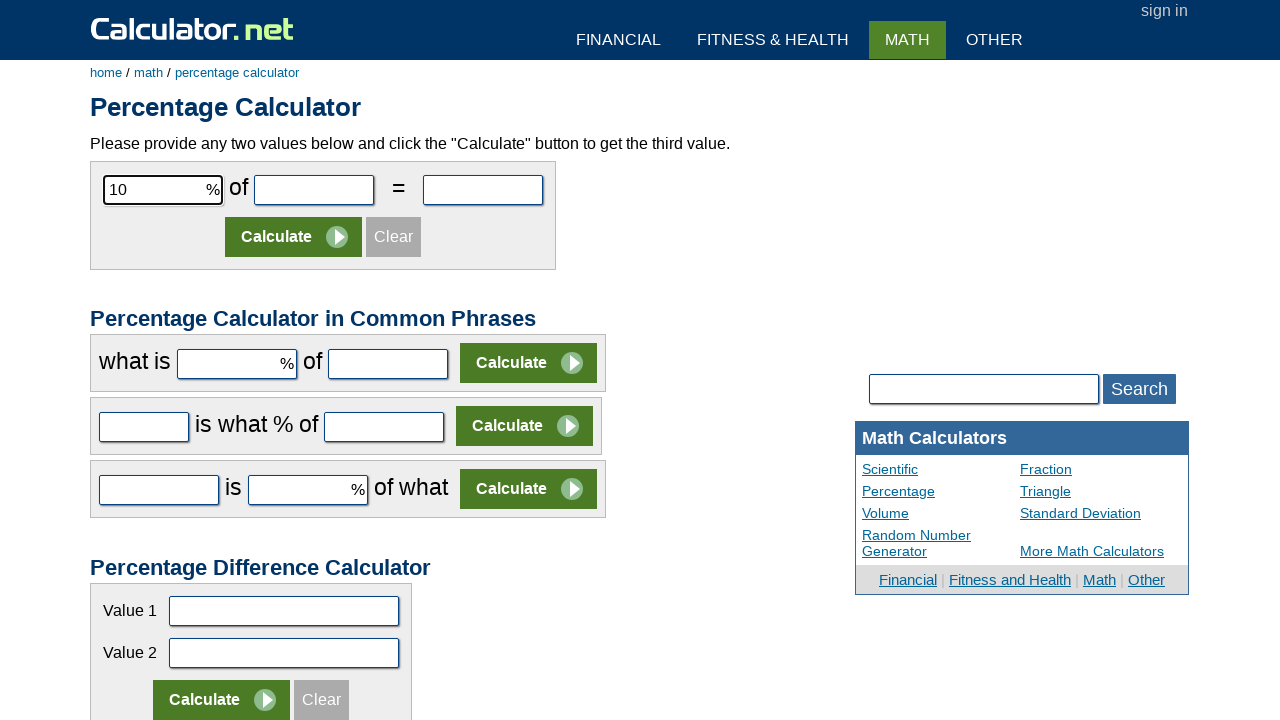

Entered overflow negative exponential value -5.0E+307 in the second percent calculator field on #cpar2
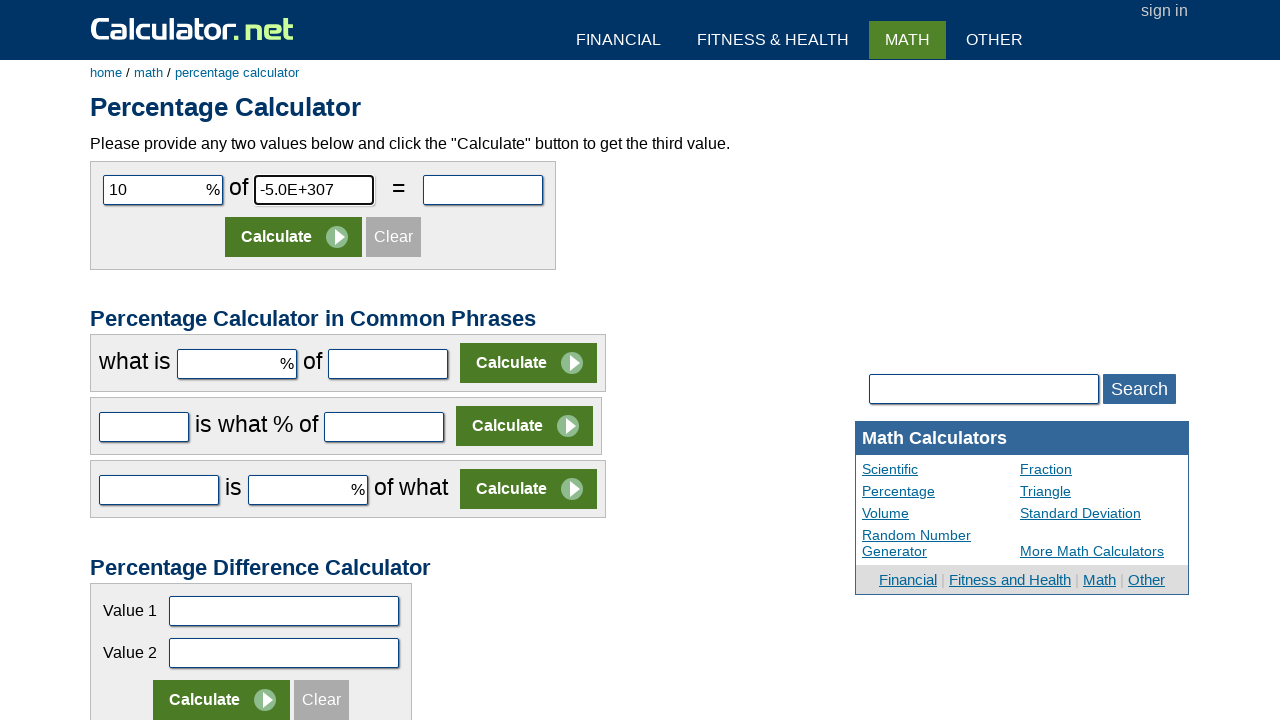

Clicked Calculate button to compute 10% of -5.0E+307 at (294, 237) on xpath=//*[@id="content"]/form[1]/table/tbody/tr[2]/td/input[2]
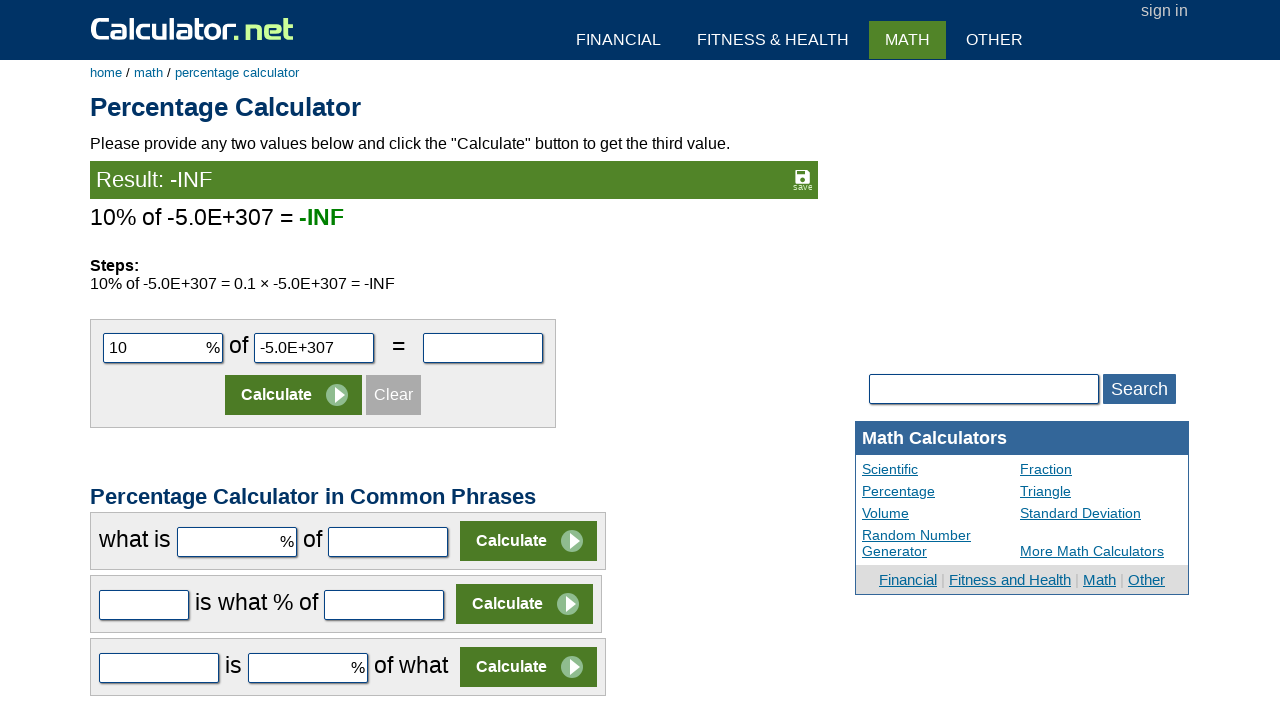

Result from percent calculation displayed
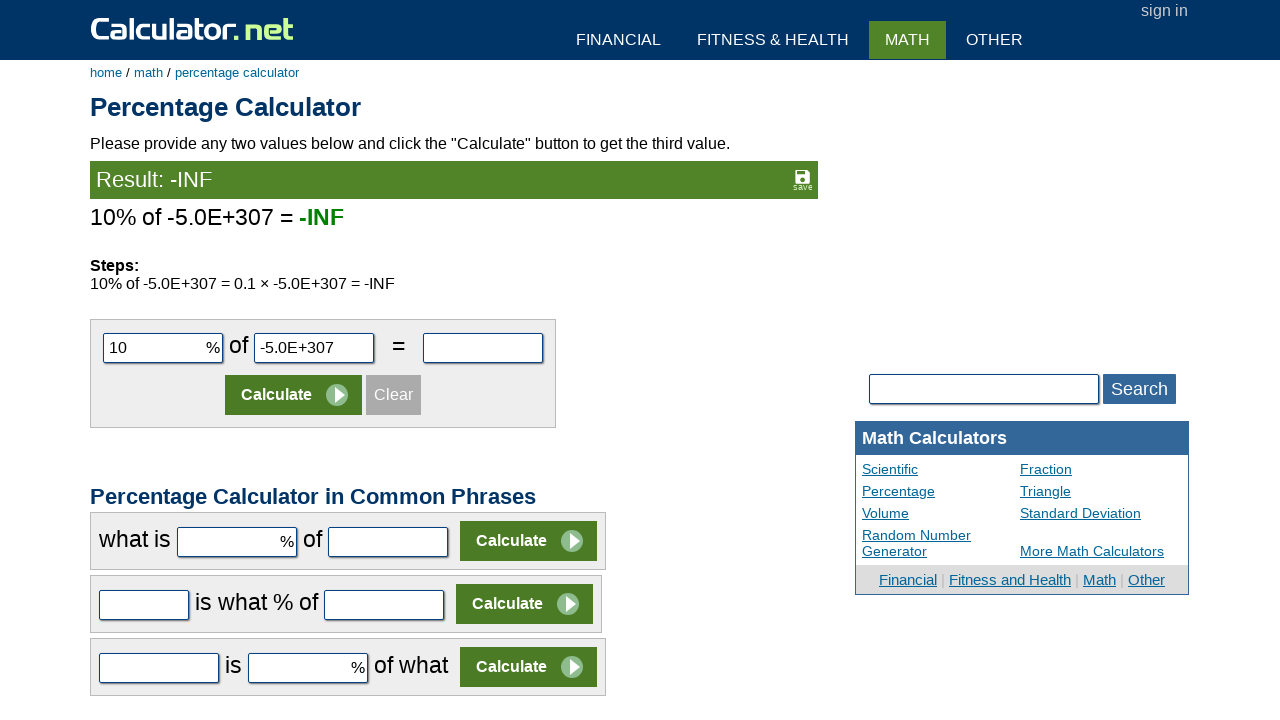

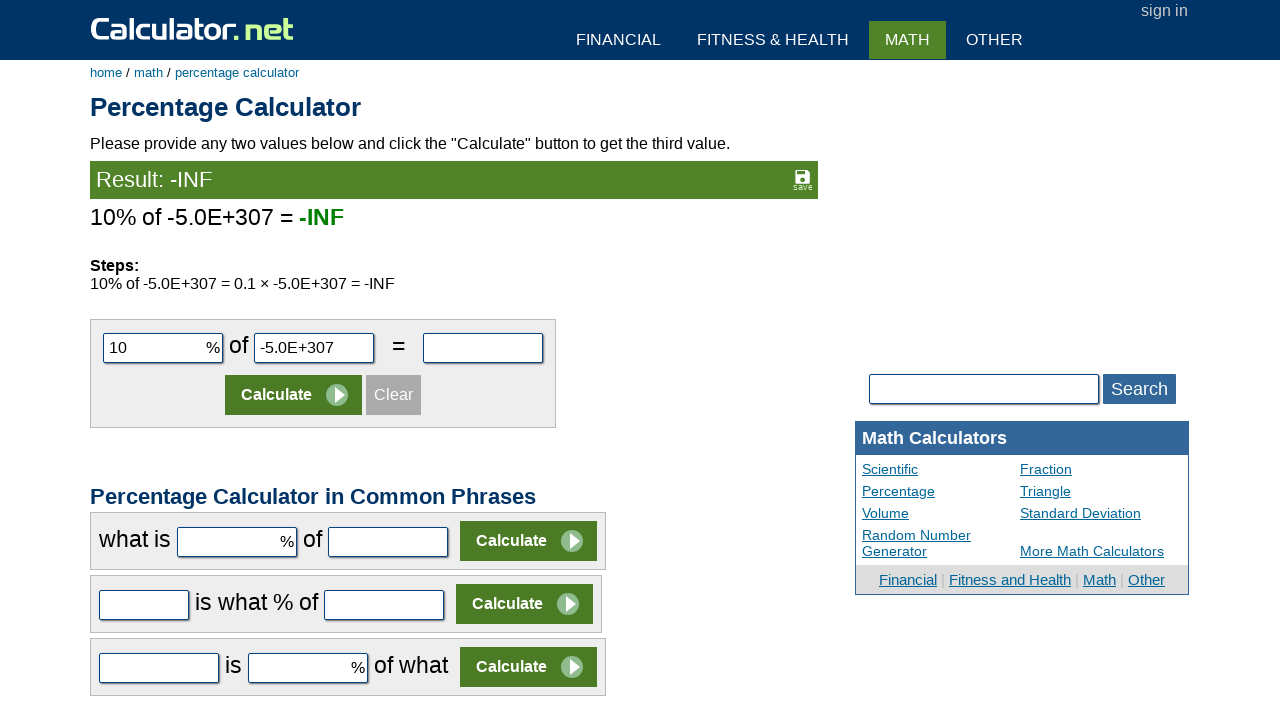